Tests password validation with special characters by entering a 7-character password with a special character

Starting URL: https://testpages.eviltester.com/styled/apps/7charval/simple7charvalidation.html

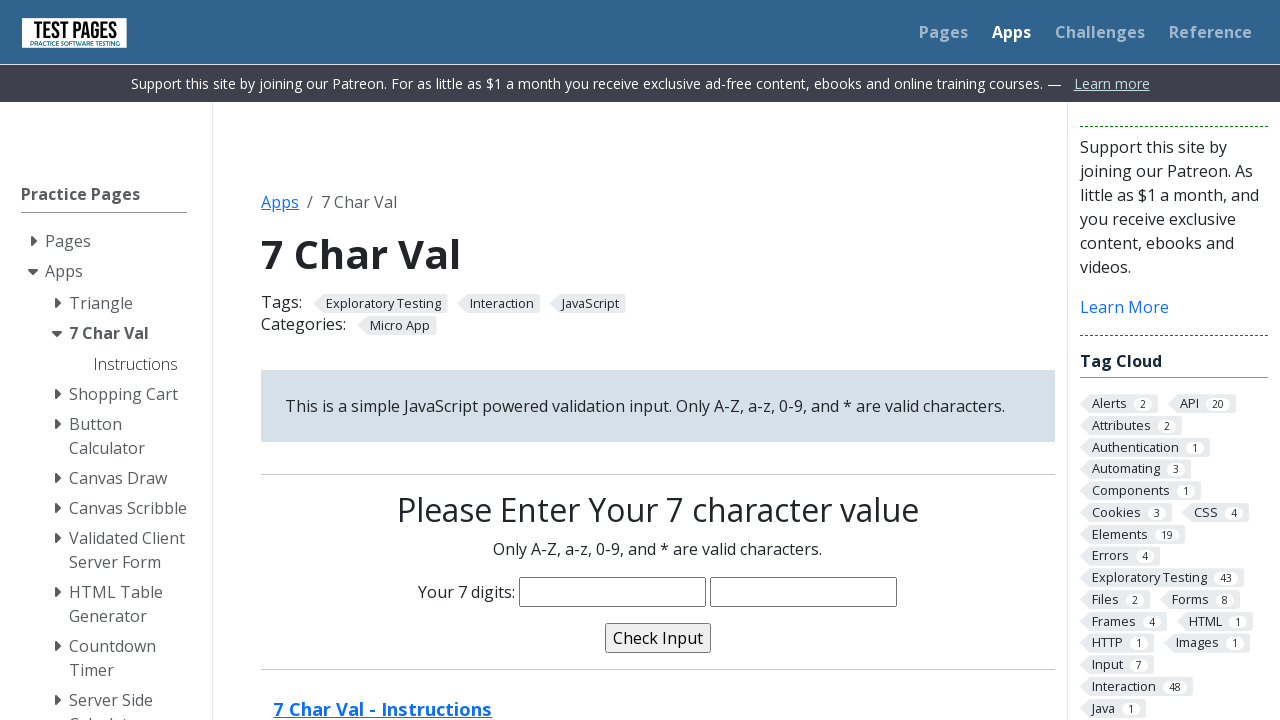

Filled password field with 7-character password containing special character 'Lyla*35' on input[name='characters']
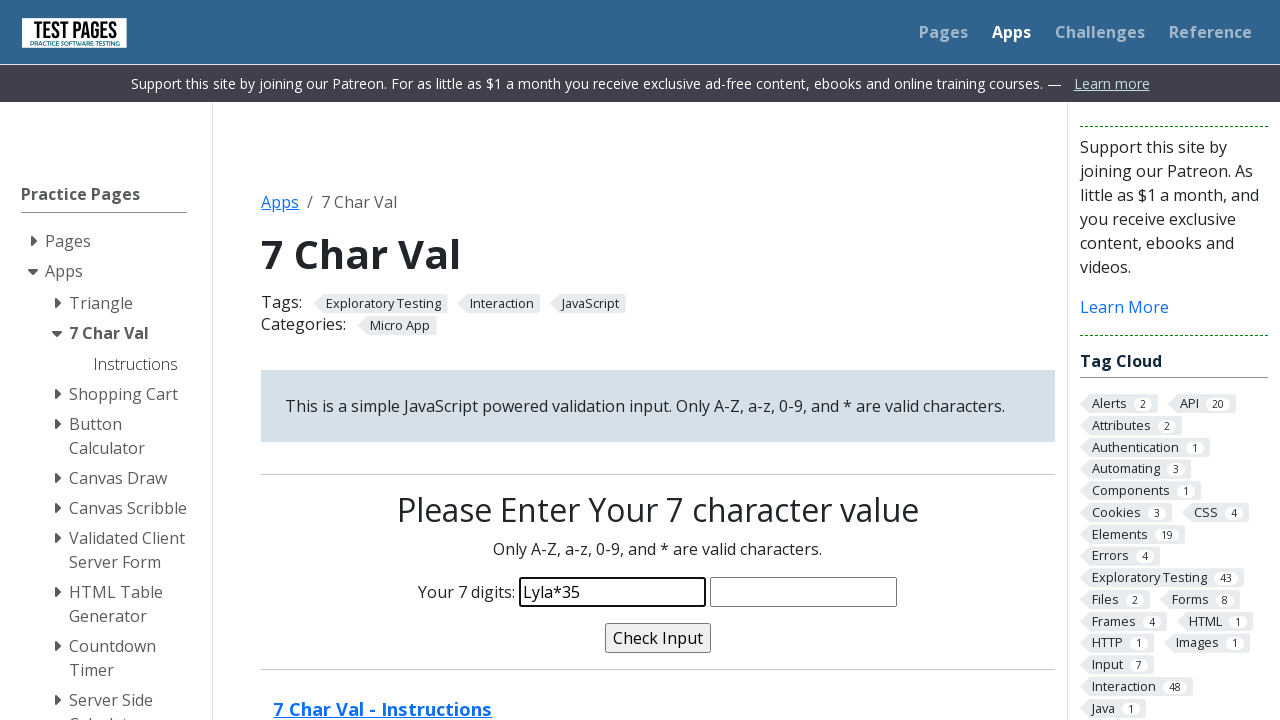

Clicked validate button to submit password at (658, 638) on input[name='validate']
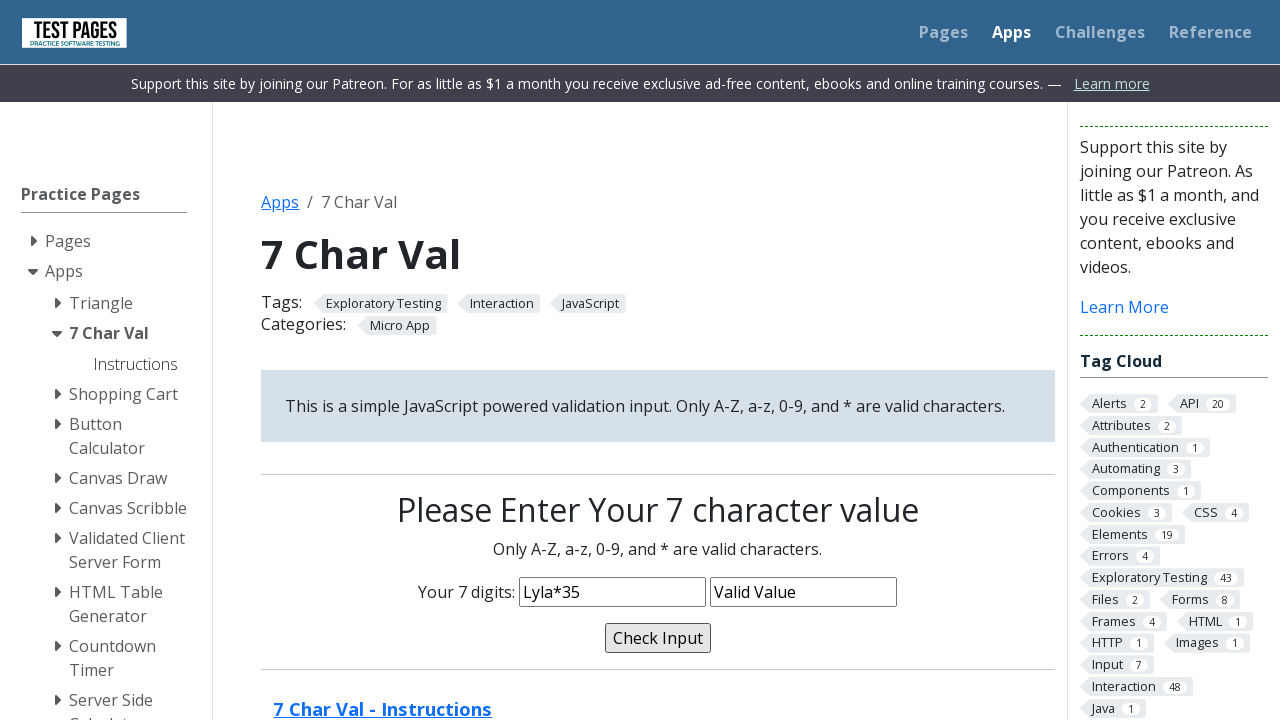

Validation message appeared on page
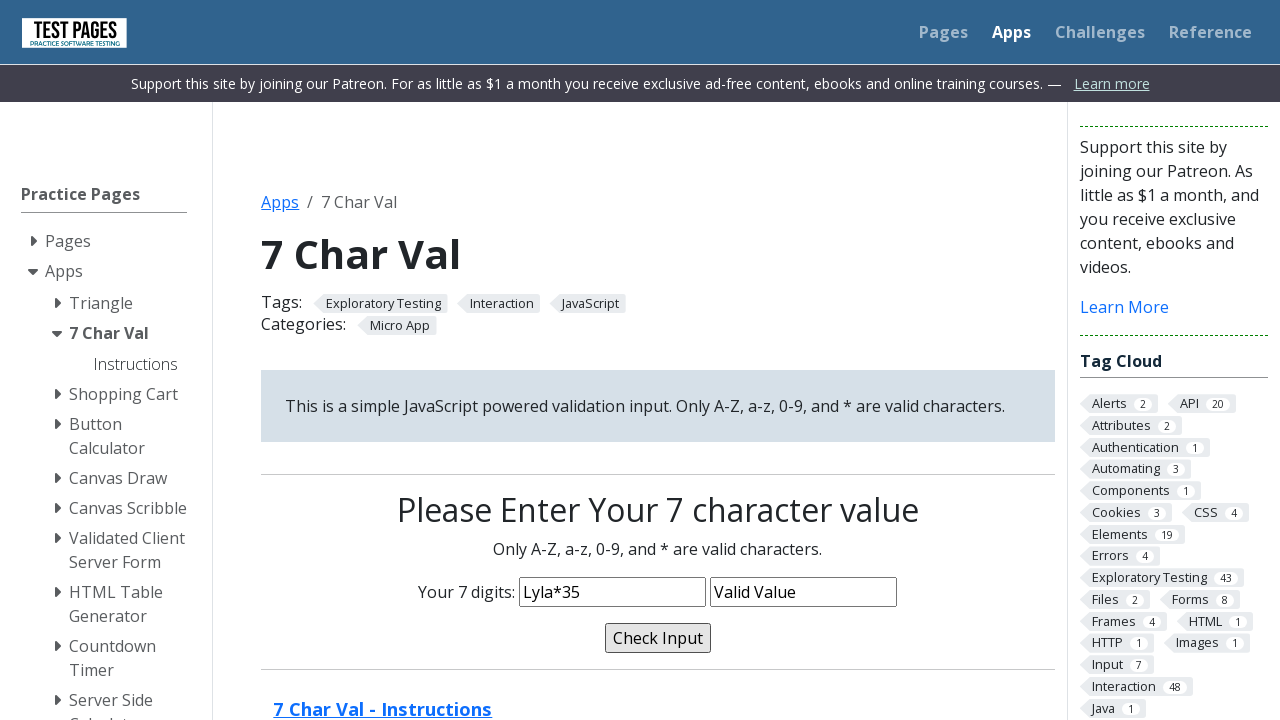

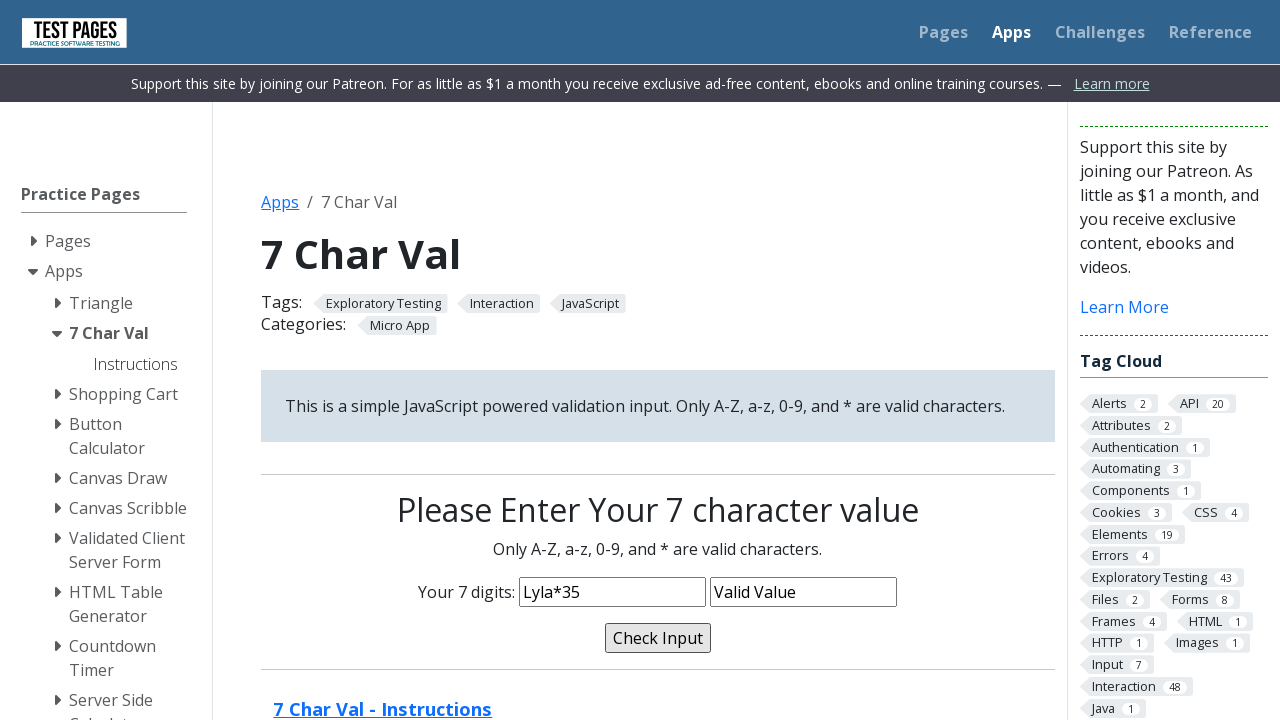